Tests page scrolling functionality on the NCSoft Guild Wars 2 page by pressing arrow down keys and performing mouse wheel scrolls

Starting URL: https://kr.ncsoft.com/en/whatWeCreate/guildwars2.do

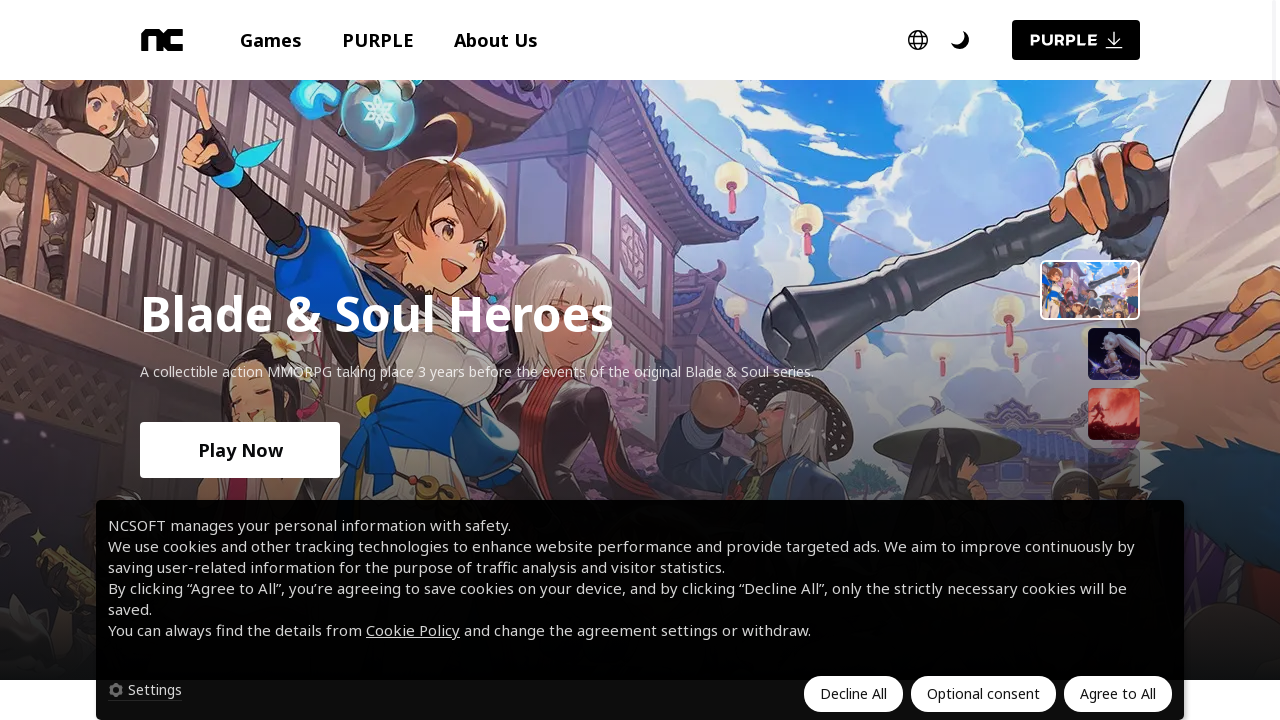

Pressed ArrowDown key to scroll page
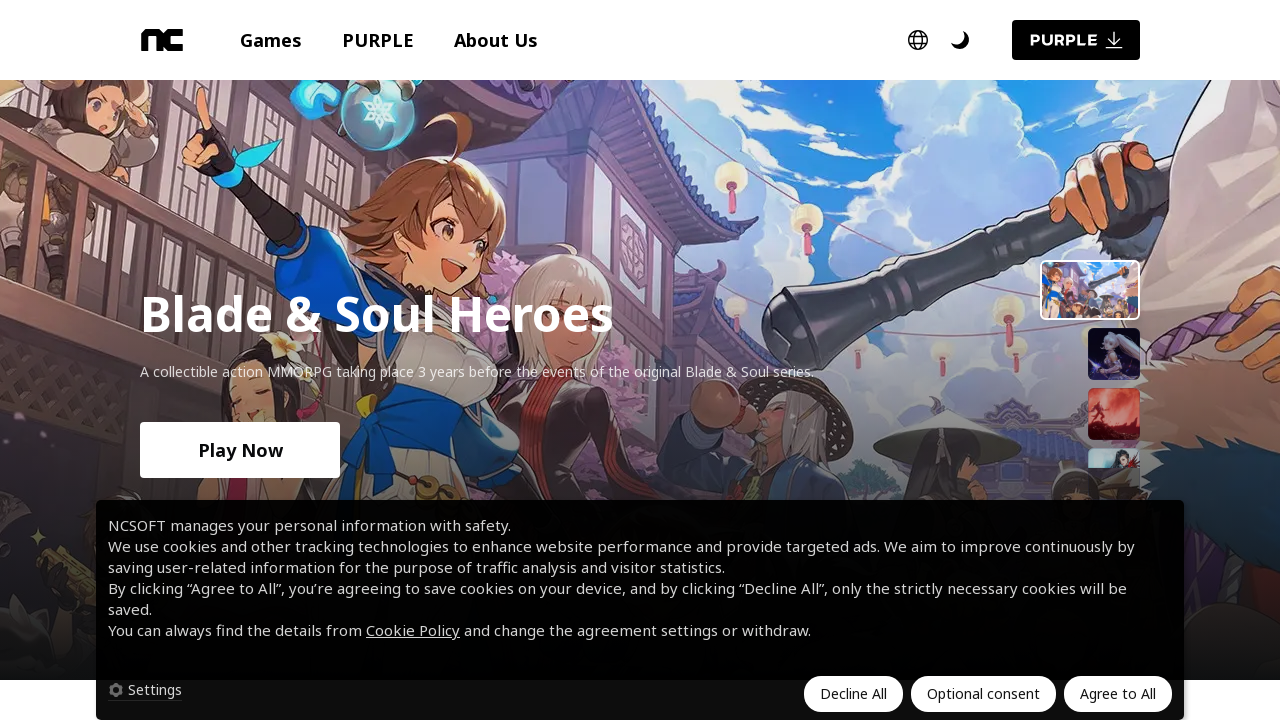

Scrolled down using mouse wheel
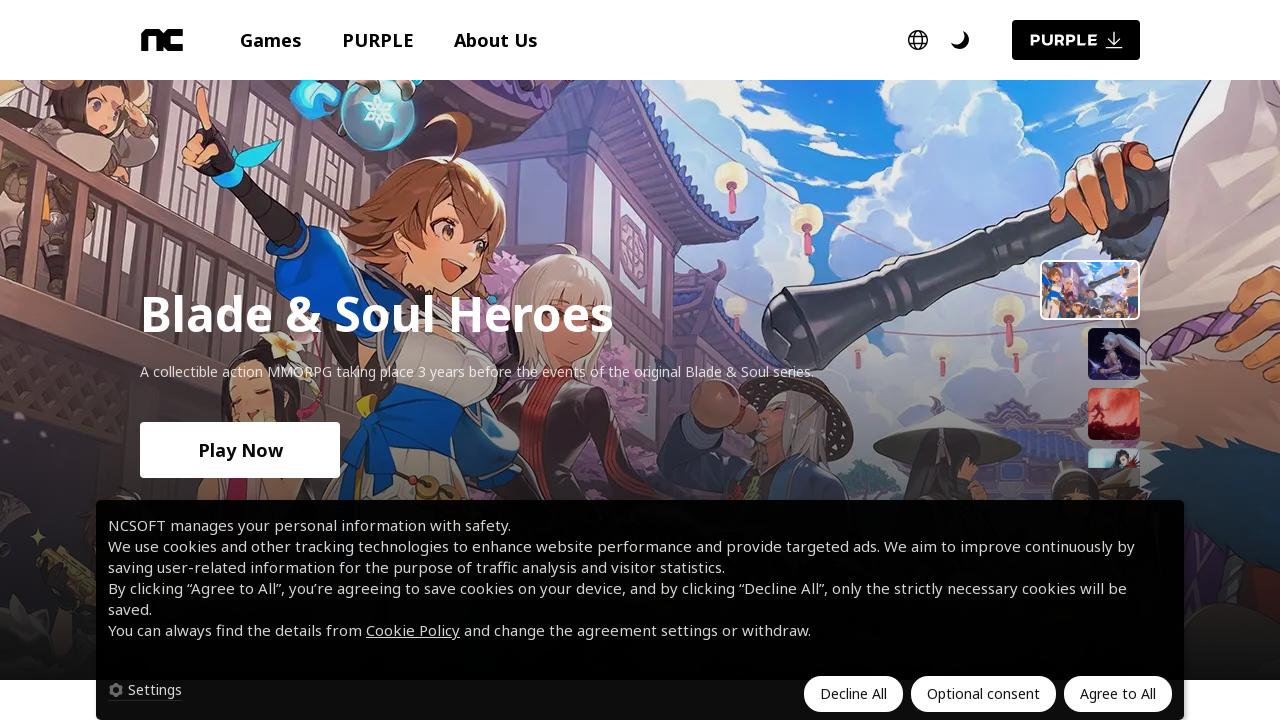

Scrolled down using mouse wheel
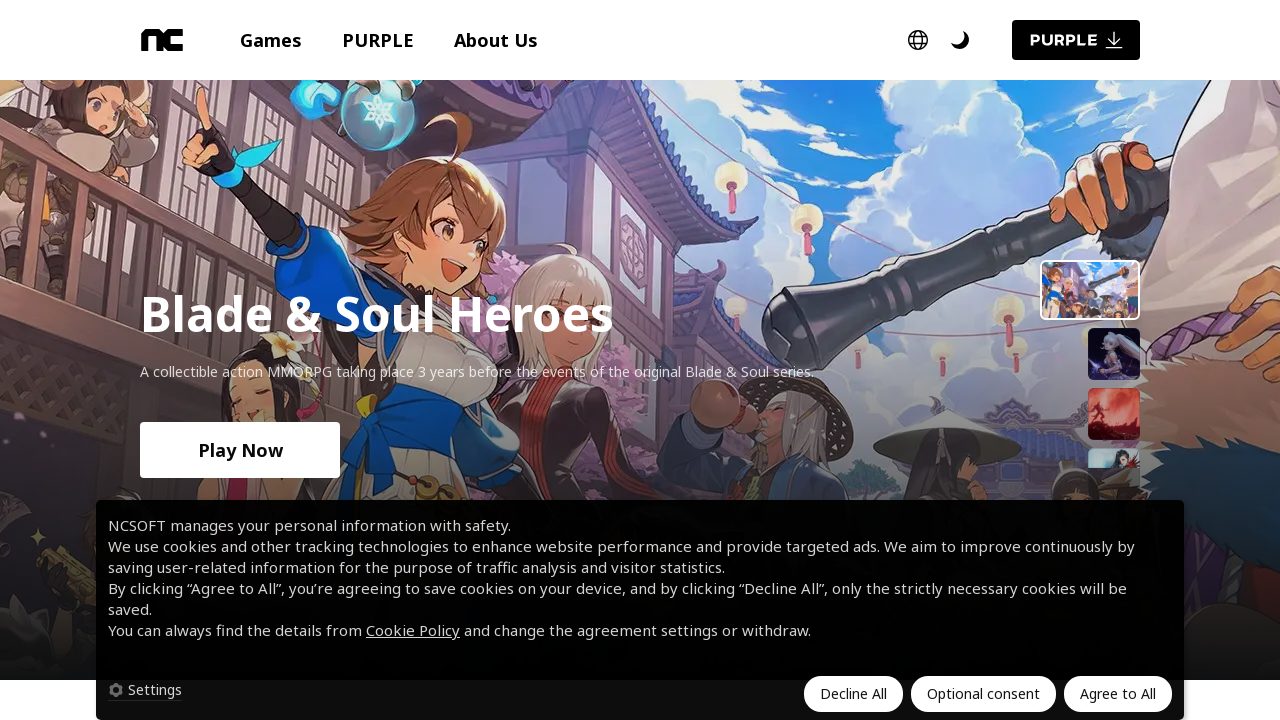

Scrolled down using mouse wheel
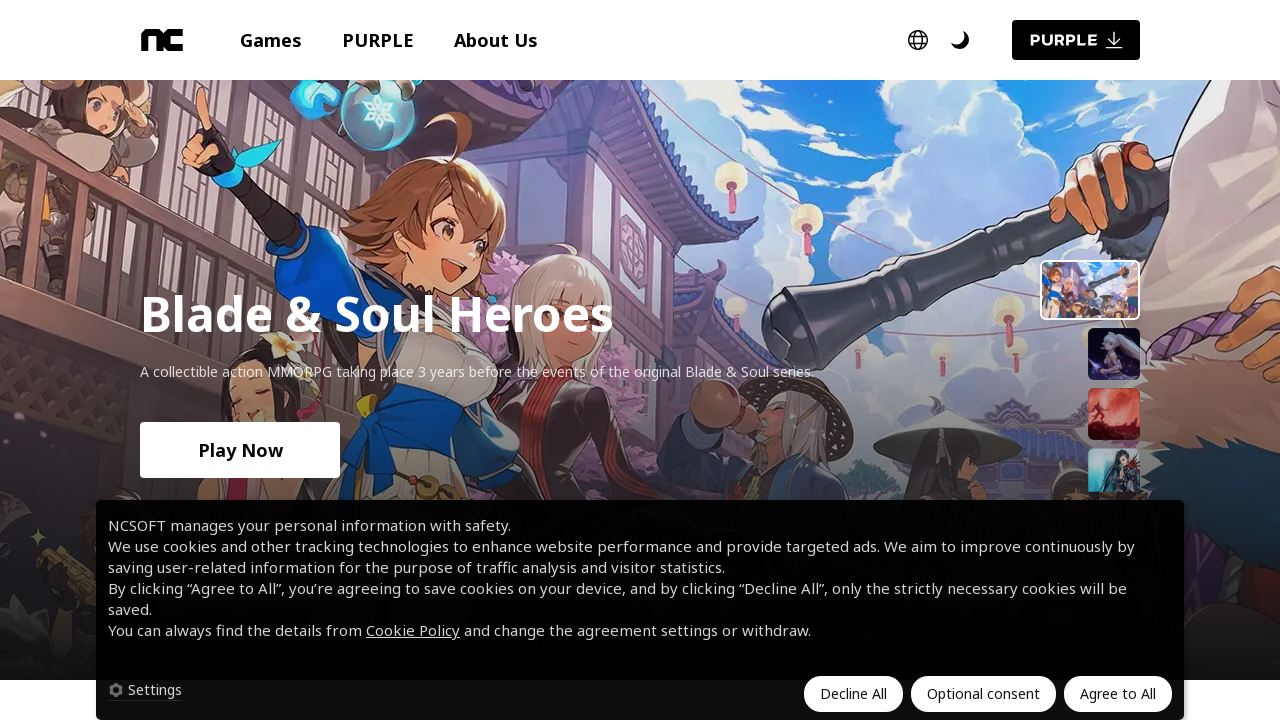

Pressed ArrowDown key to scroll page
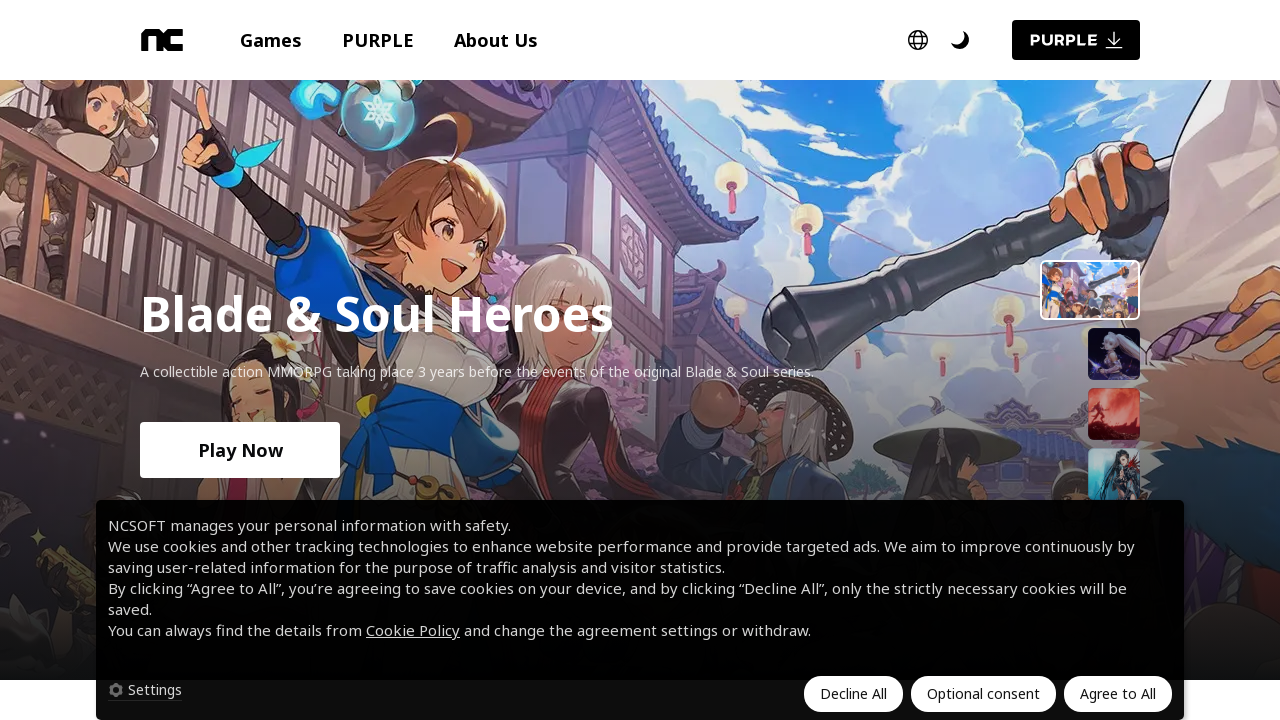

Scrolled down using mouse wheel
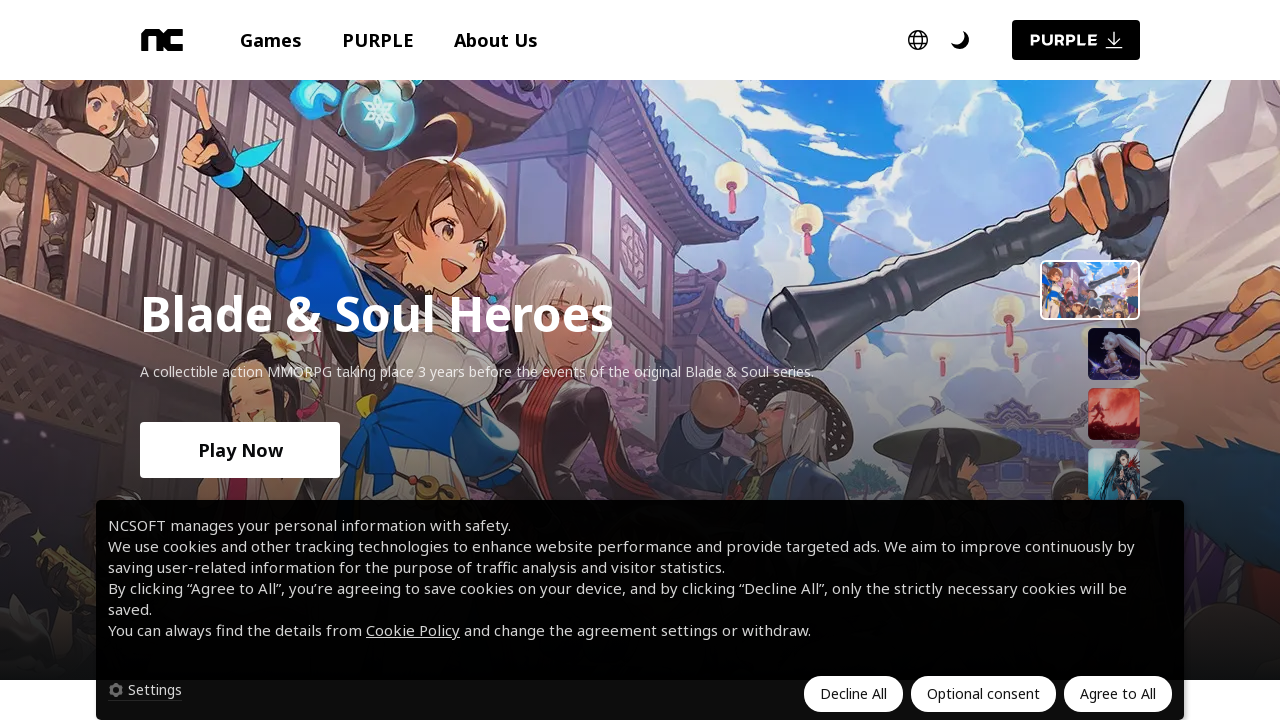

Scrolled down using mouse wheel
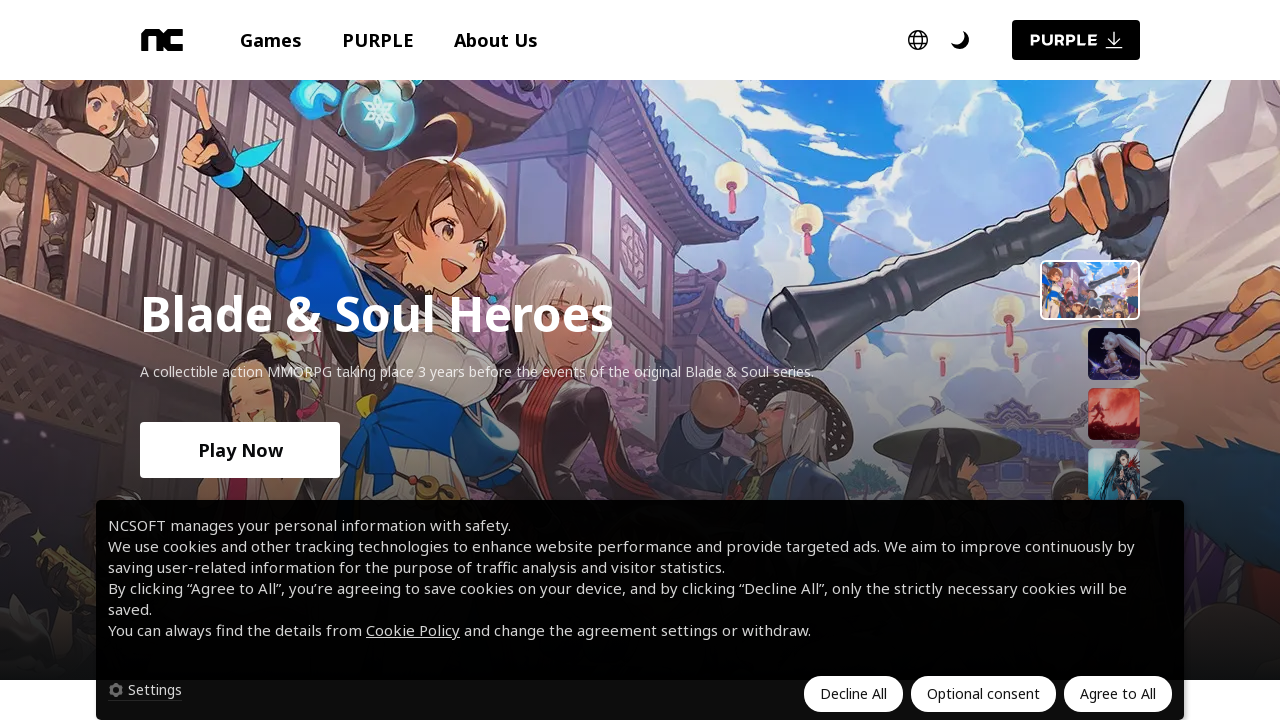

Scrolled down using mouse wheel
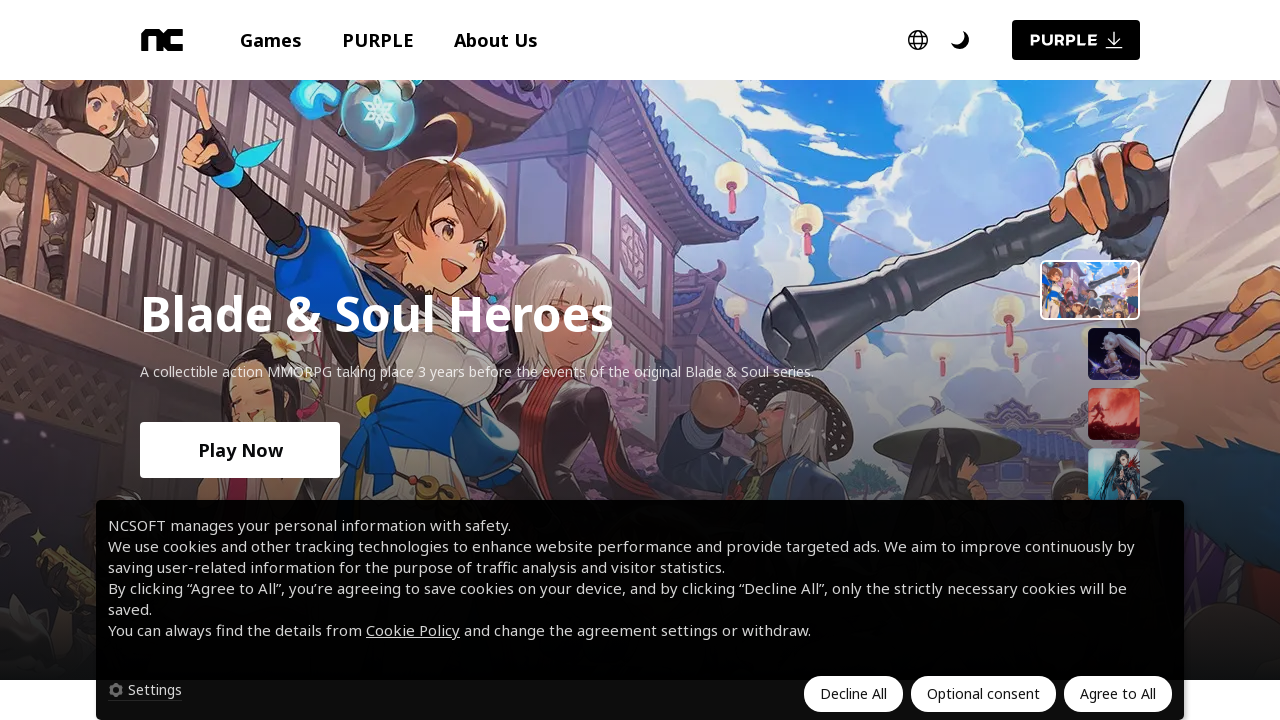

Pressed ArrowDown key to scroll page
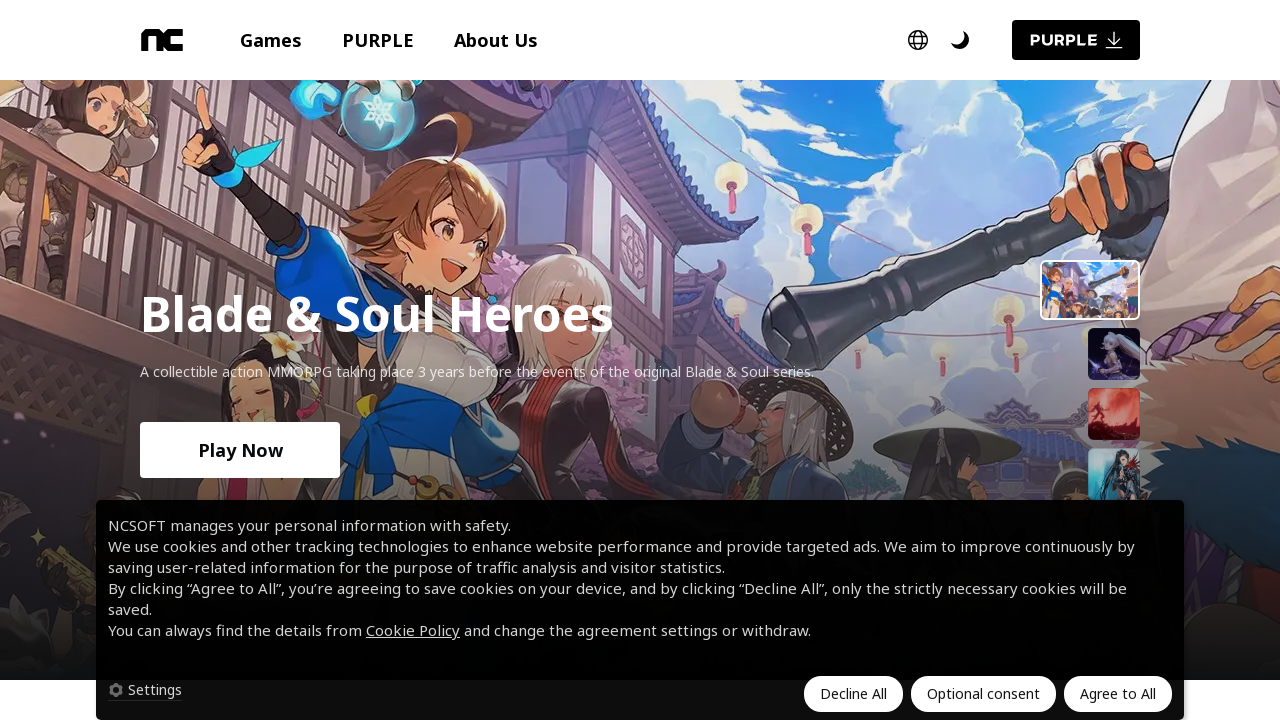

Scrolled down using mouse wheel
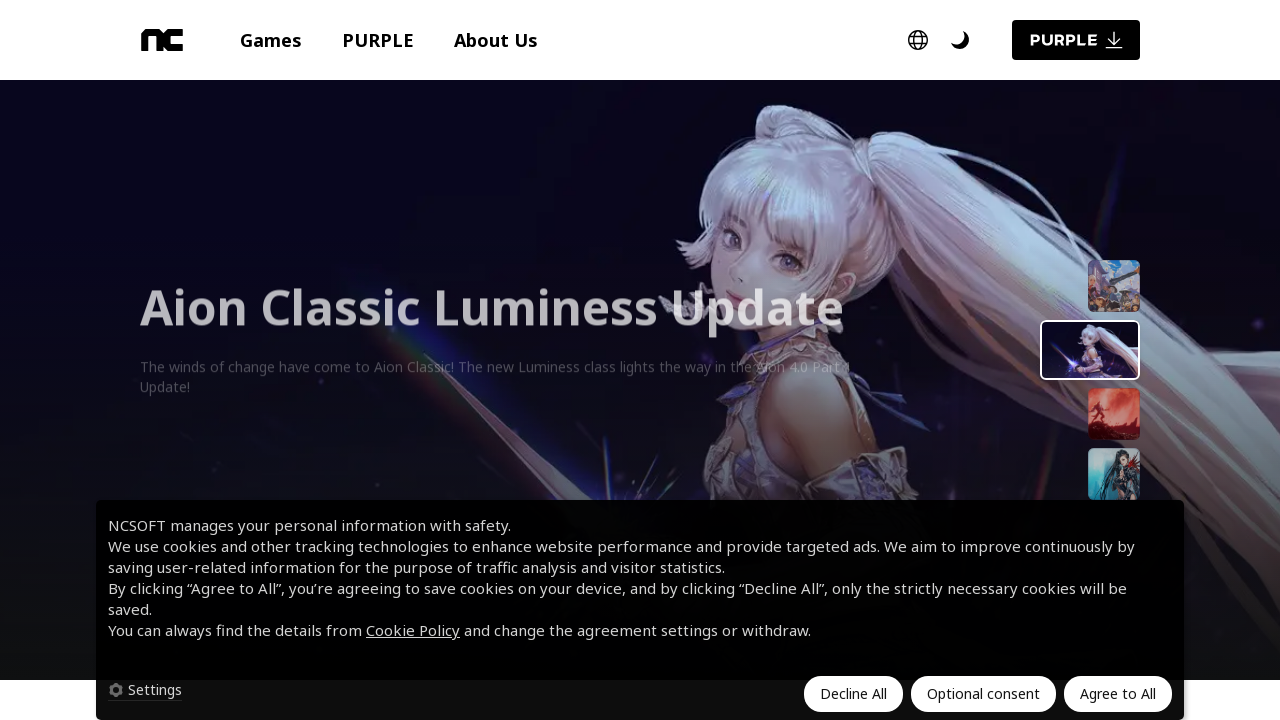

Scrolled down using mouse wheel
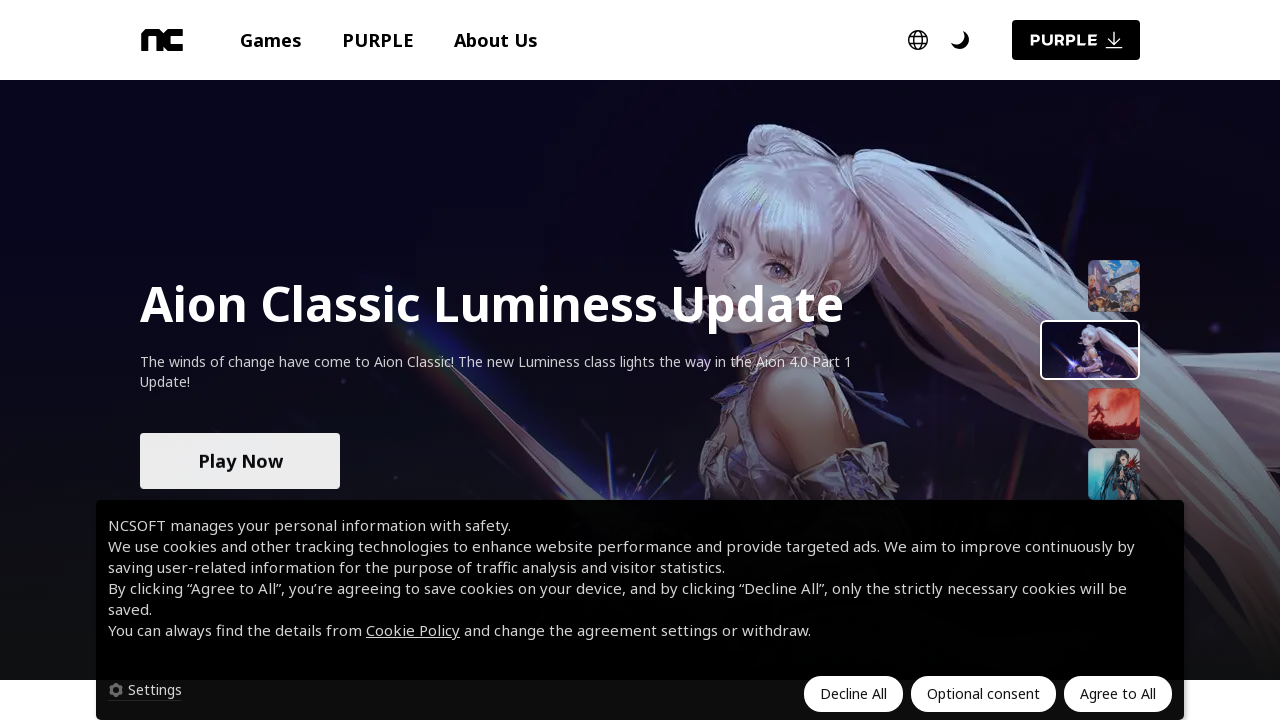

Scrolled down using mouse wheel
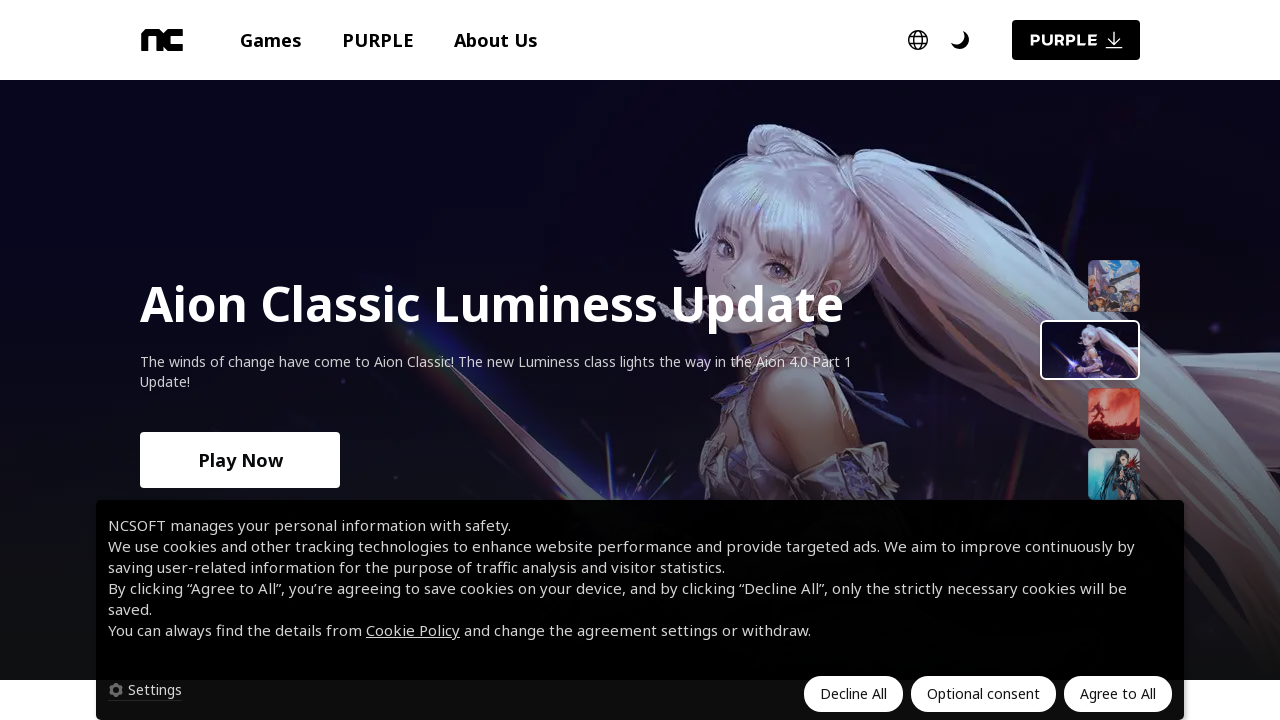

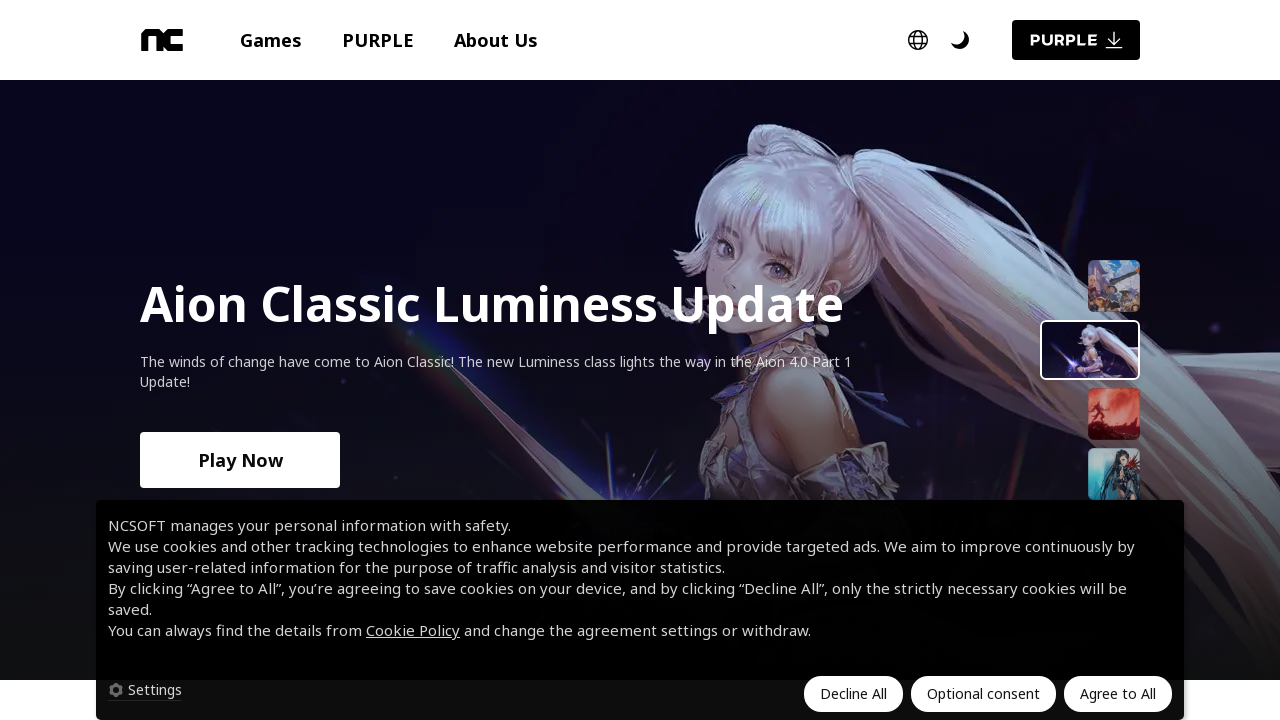